Tests sign-up form validation by clicking the Sign Up button with all required fields empty and verifying that an error message for First Name is displayed.

Starting URL: https://www.corporategear.com/CreateAccount/SignUp

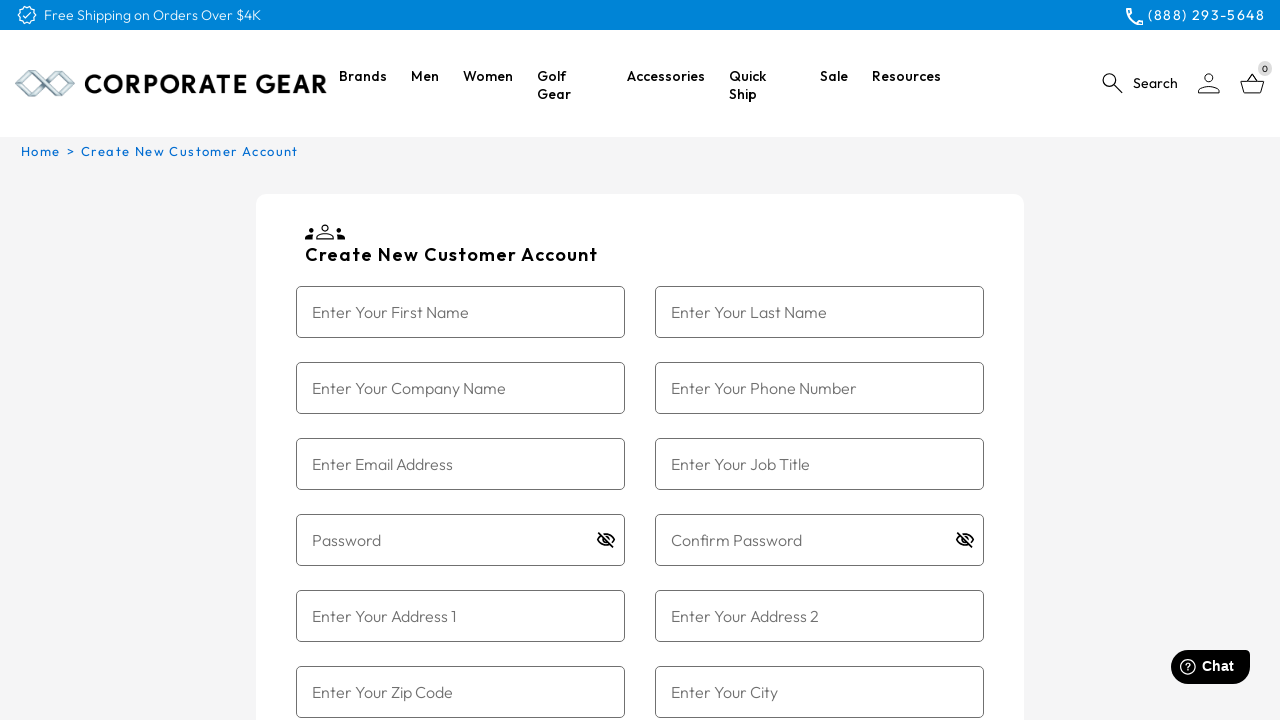

Clicked Sign Up button with all required fields empty at (640, 360) on button:has-text("SIGN UP")
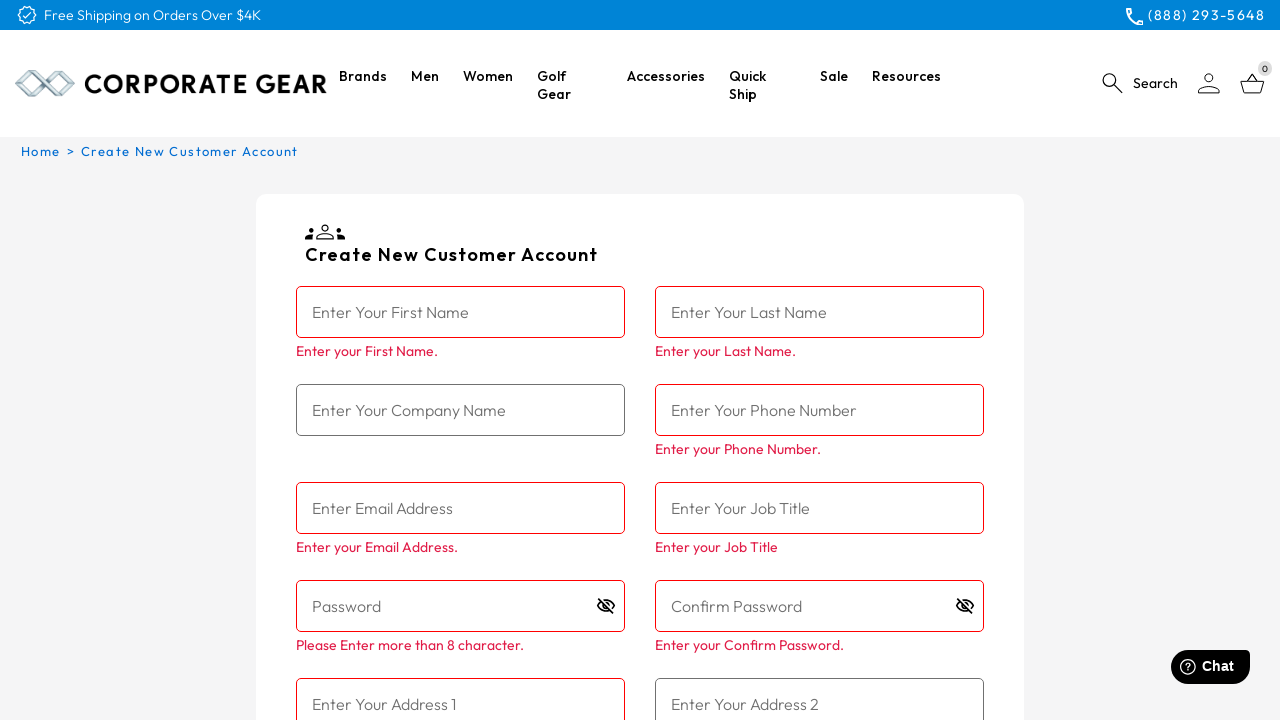

Located First Name error message element
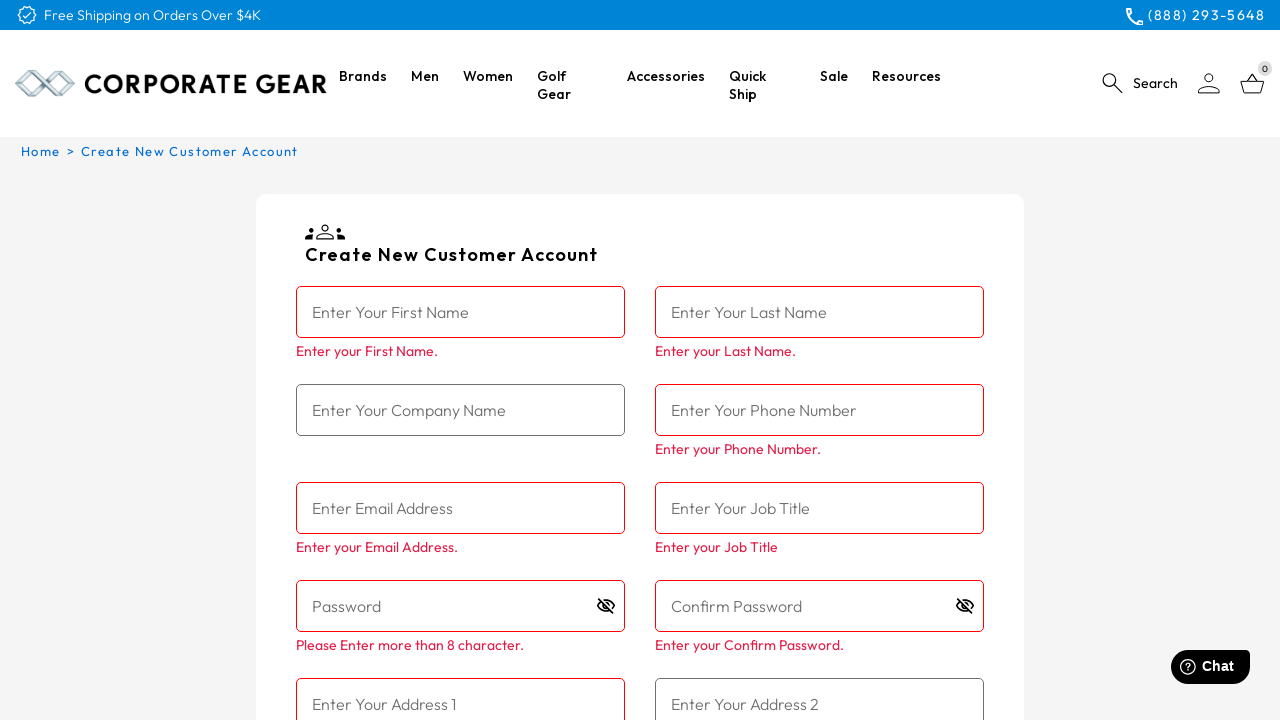

Verified First Name validation error message is displayed
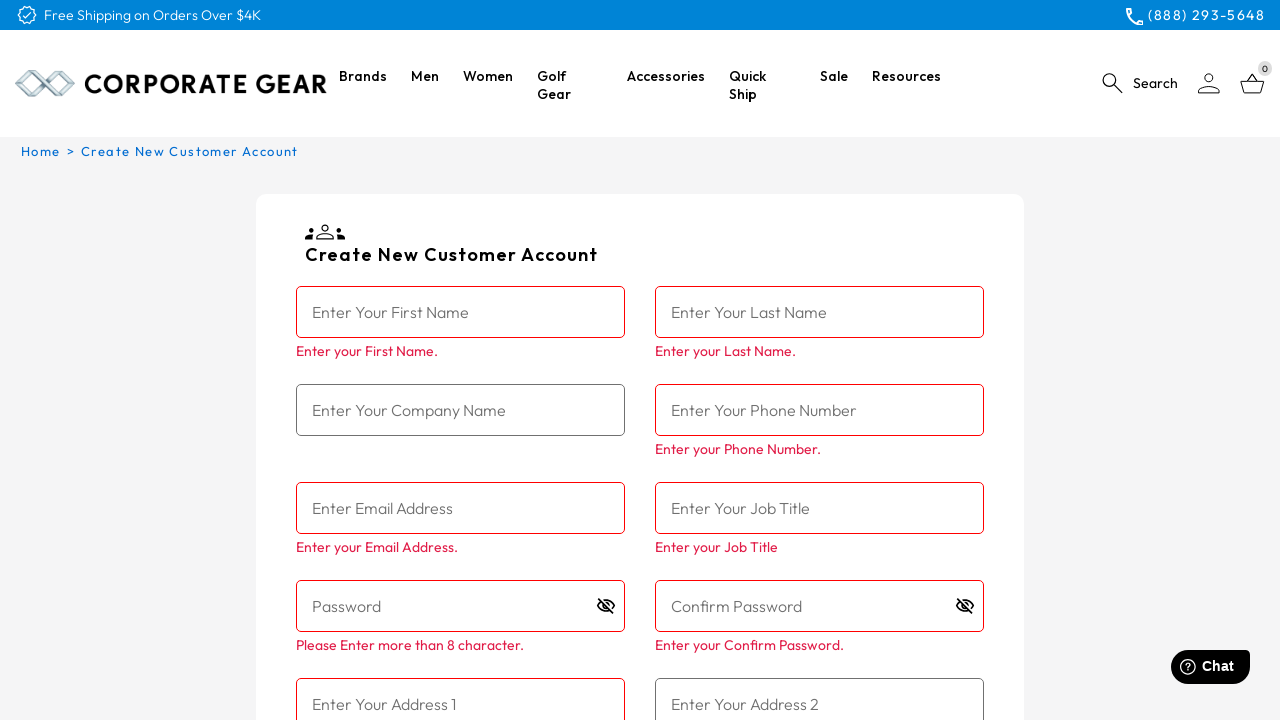

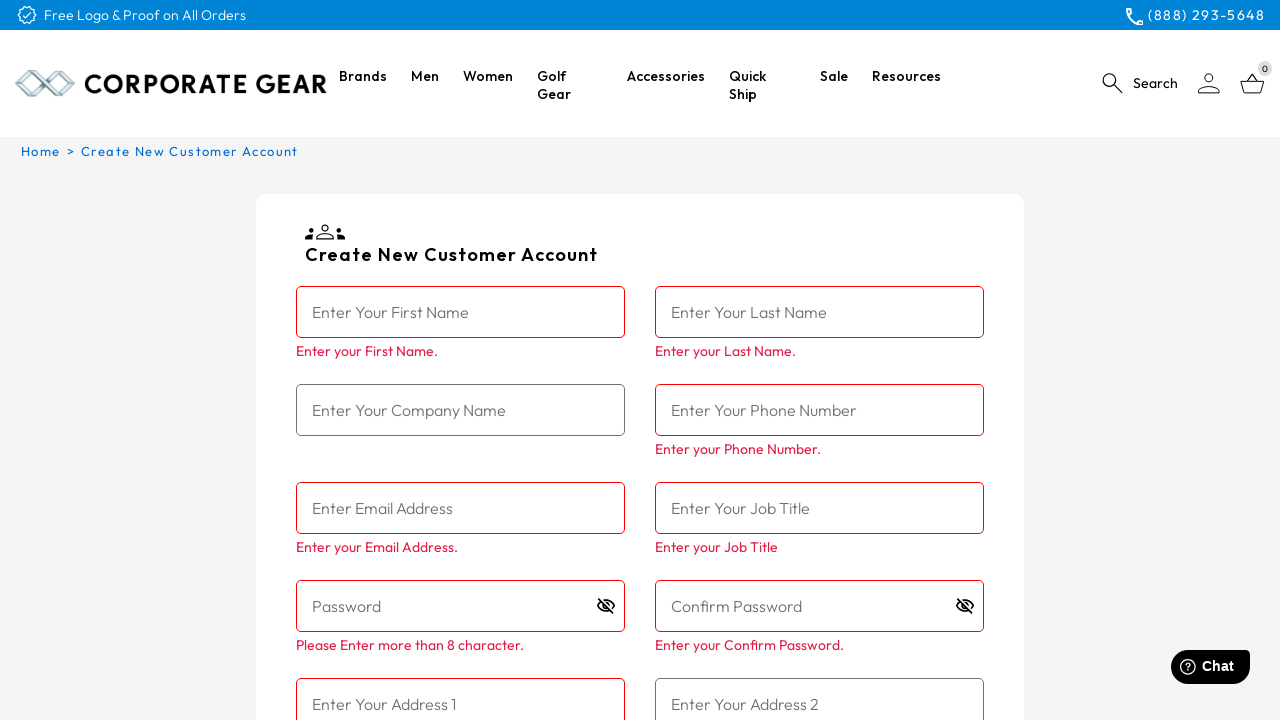